Tests dropdown selection by selecting an option using its index position.

Starting URL: https://kristinek.github.io/site/examples/actions

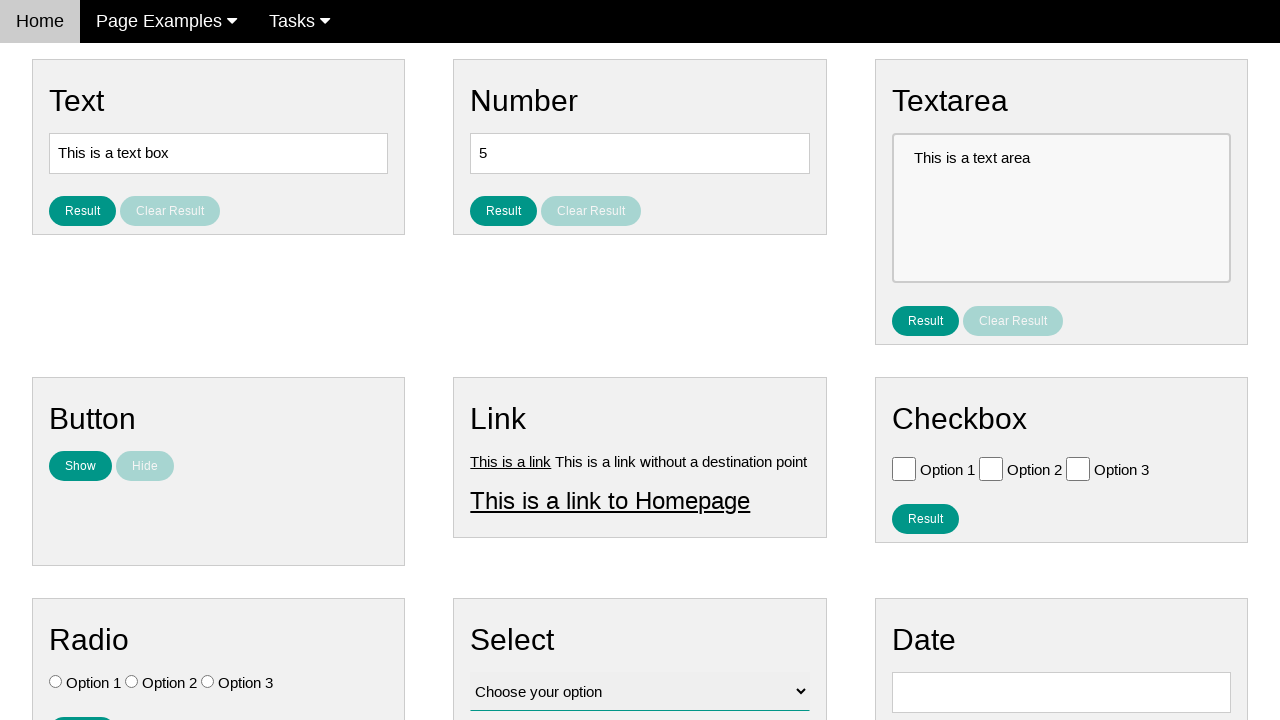

Navigated to actions examples page
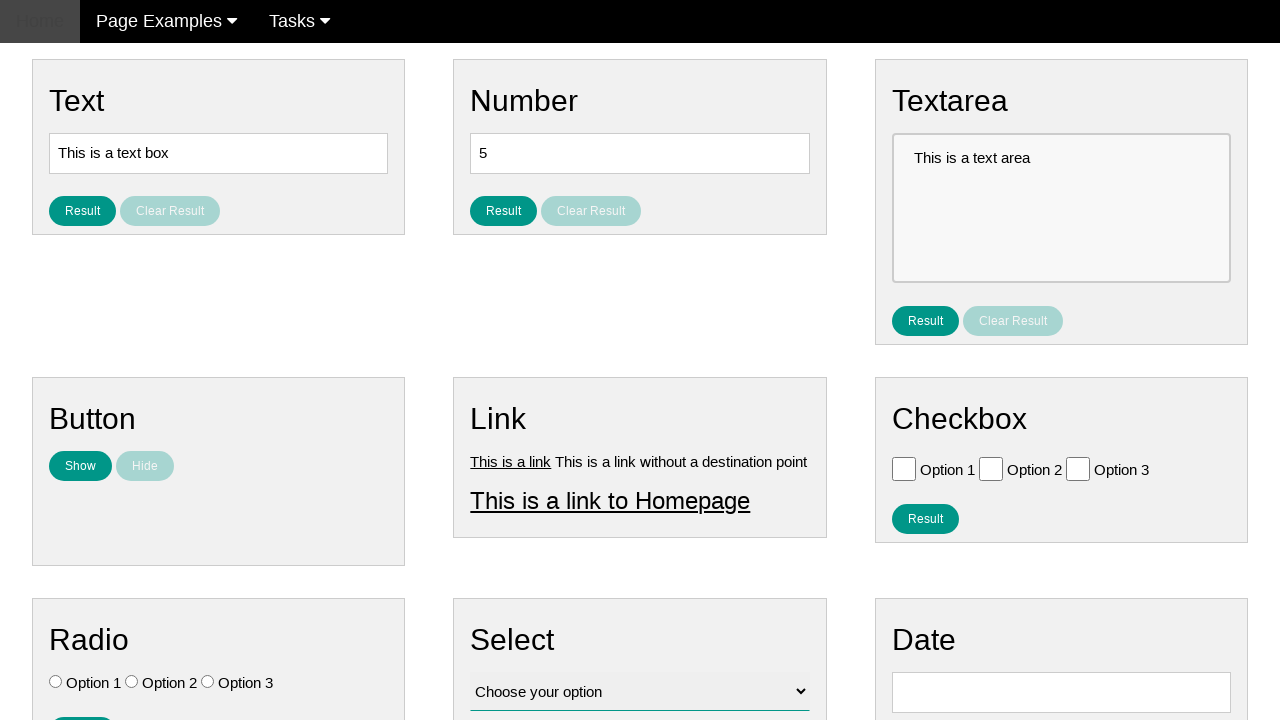

Selected option at index 1 from dropdown with id 'vfb-12' on [id='vfb-12']
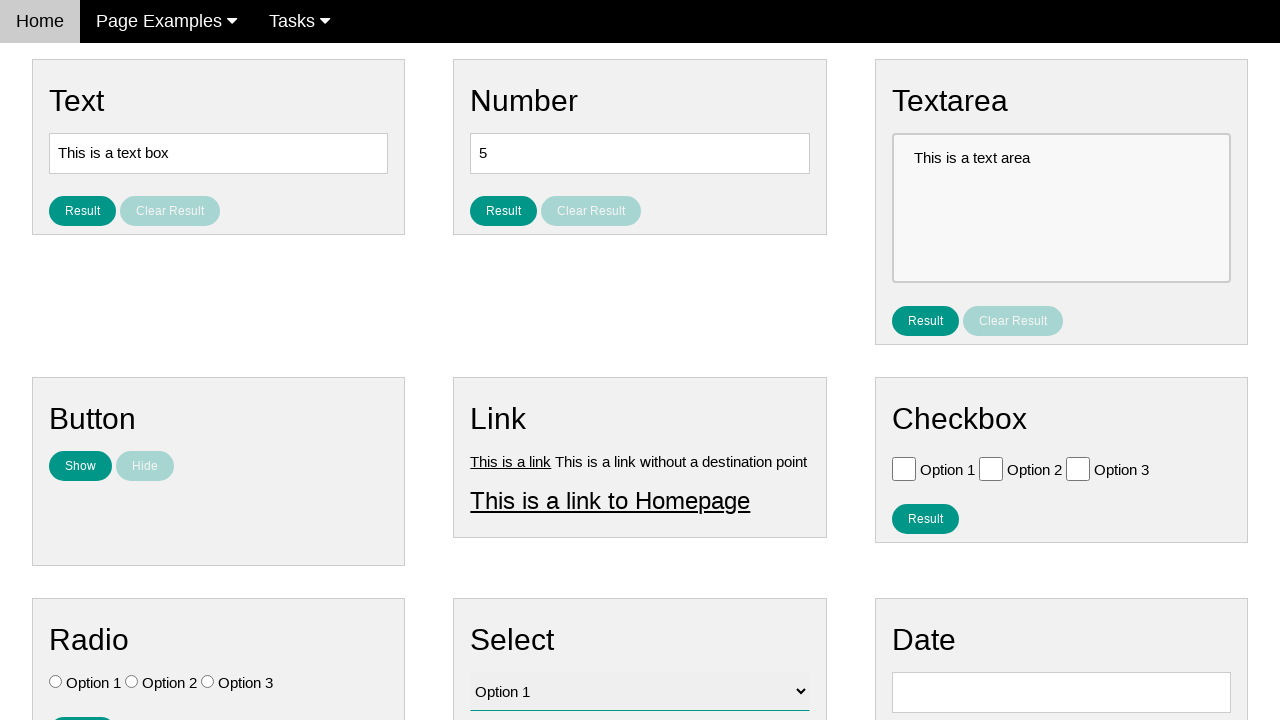

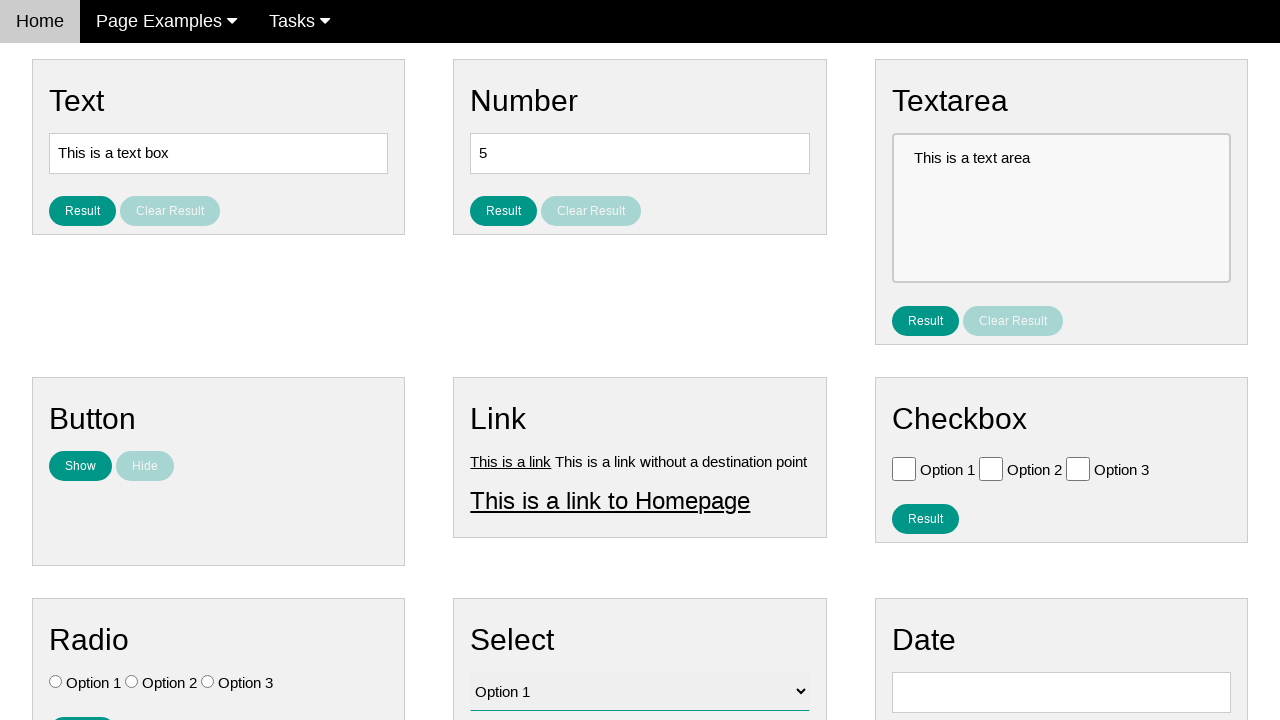